Tests a simple registration form by filling in first name, last name, email, and phone number fields, then submitting the form and accepting the alert confirmation.

Starting URL: https://v1.training-support.net/selenium/simple-form

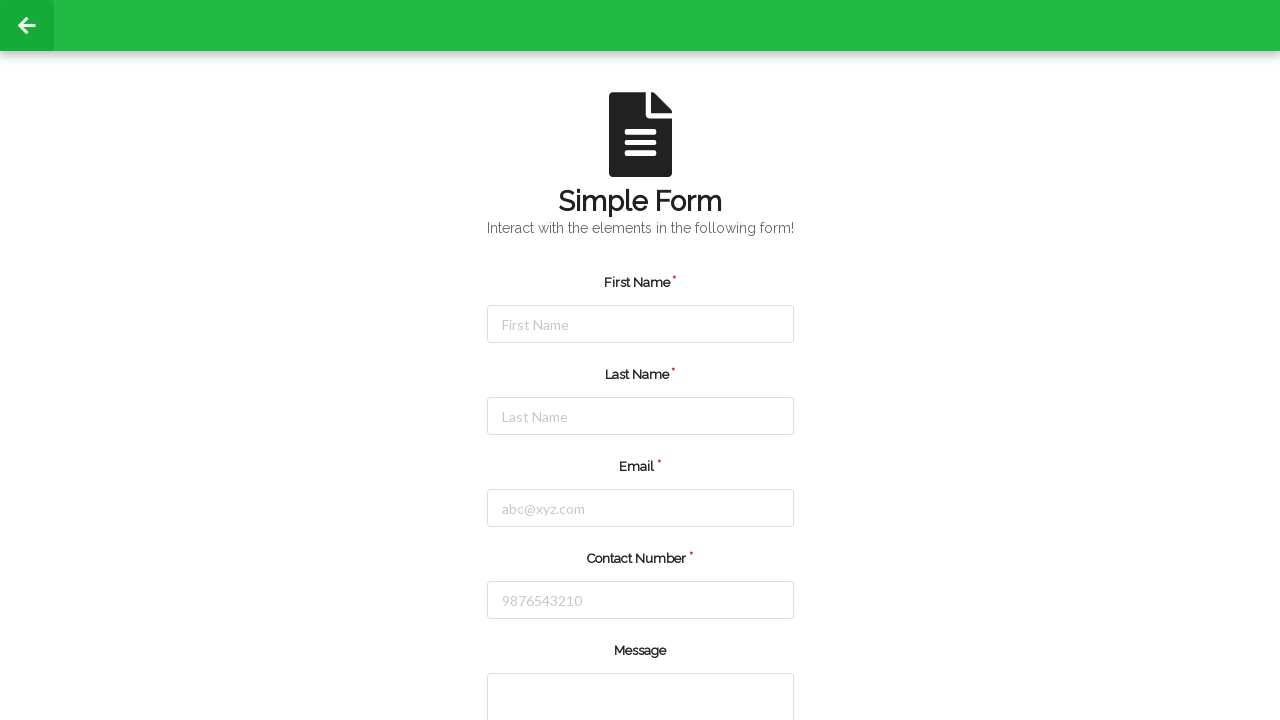

Filled first name field with 'Jennifer' on input#firstName
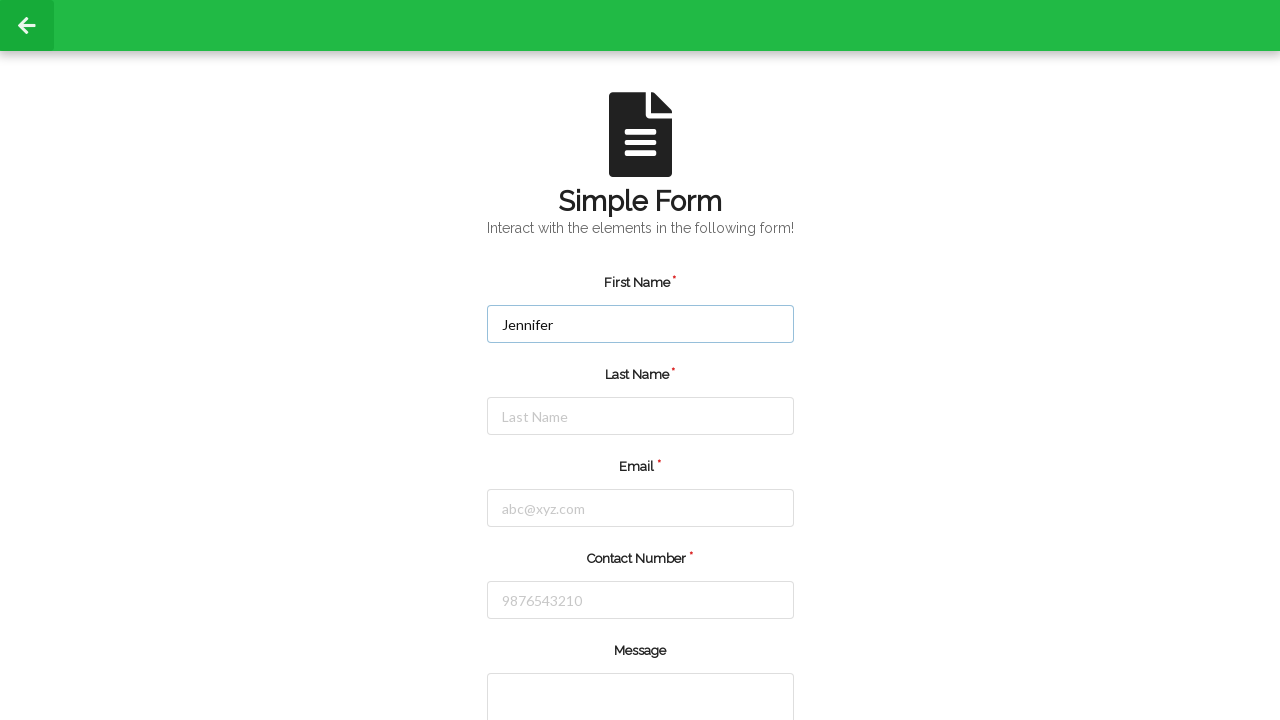

Filled last name field with 'Martinez' on input#lastName
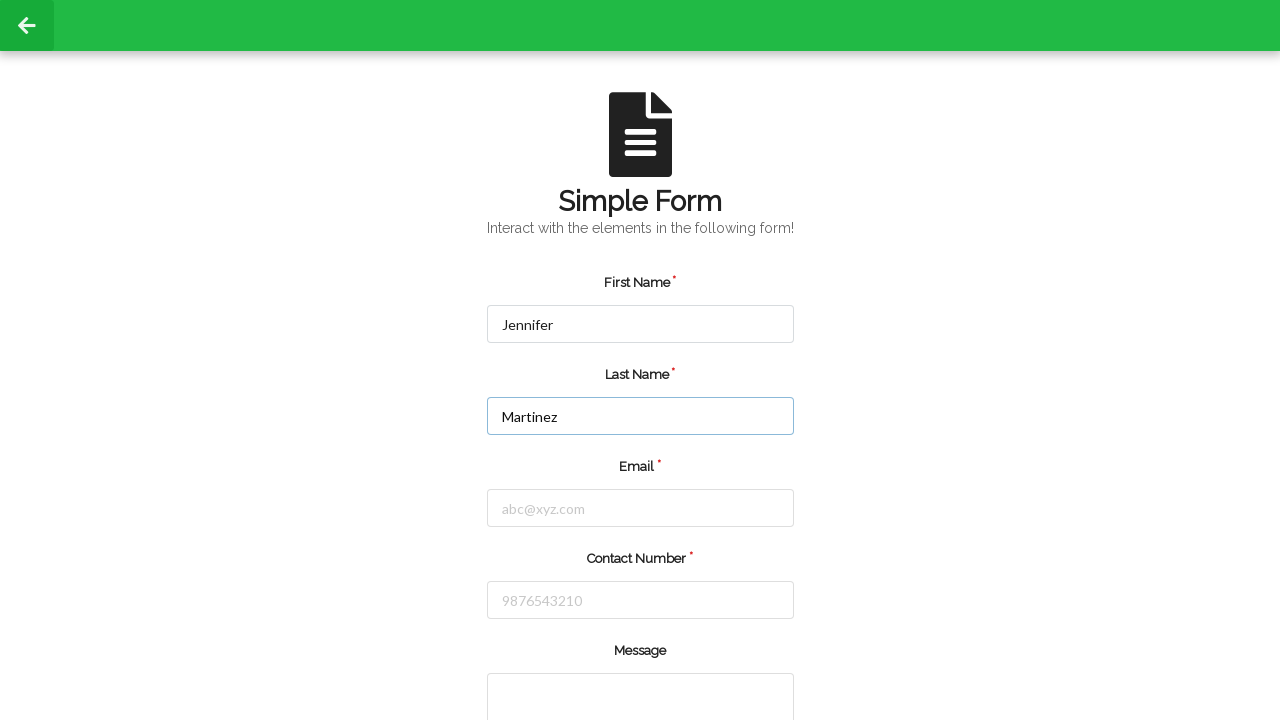

Filled email field with 'jennifer.martinez@example.com' on input#email
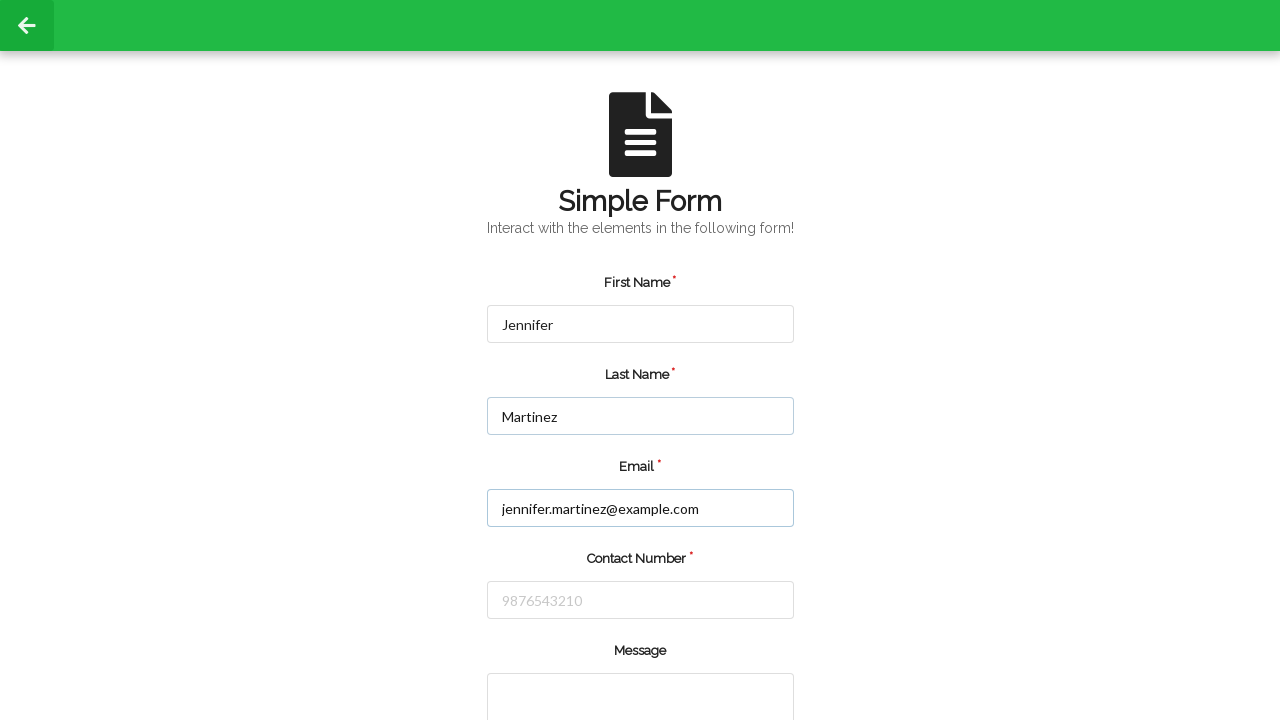

Filled phone number field with '5551234567' on input#number
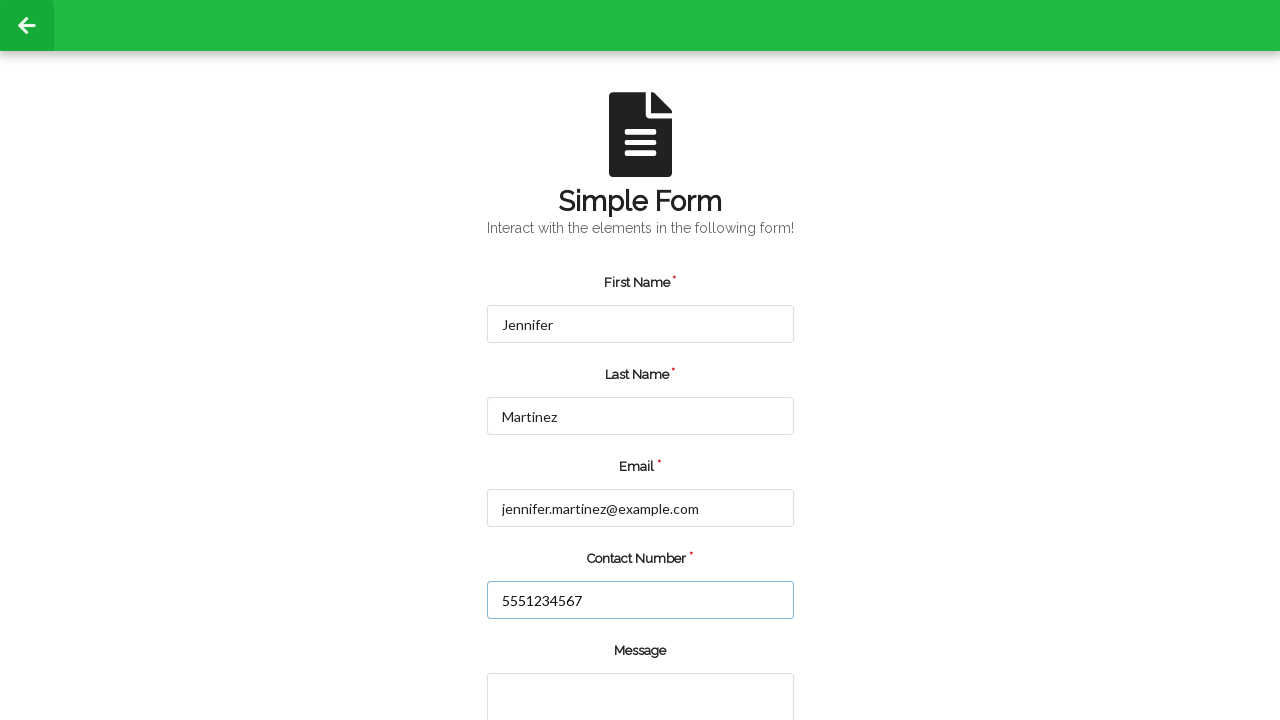

Clicked the green submit button at (558, 660) on input.green
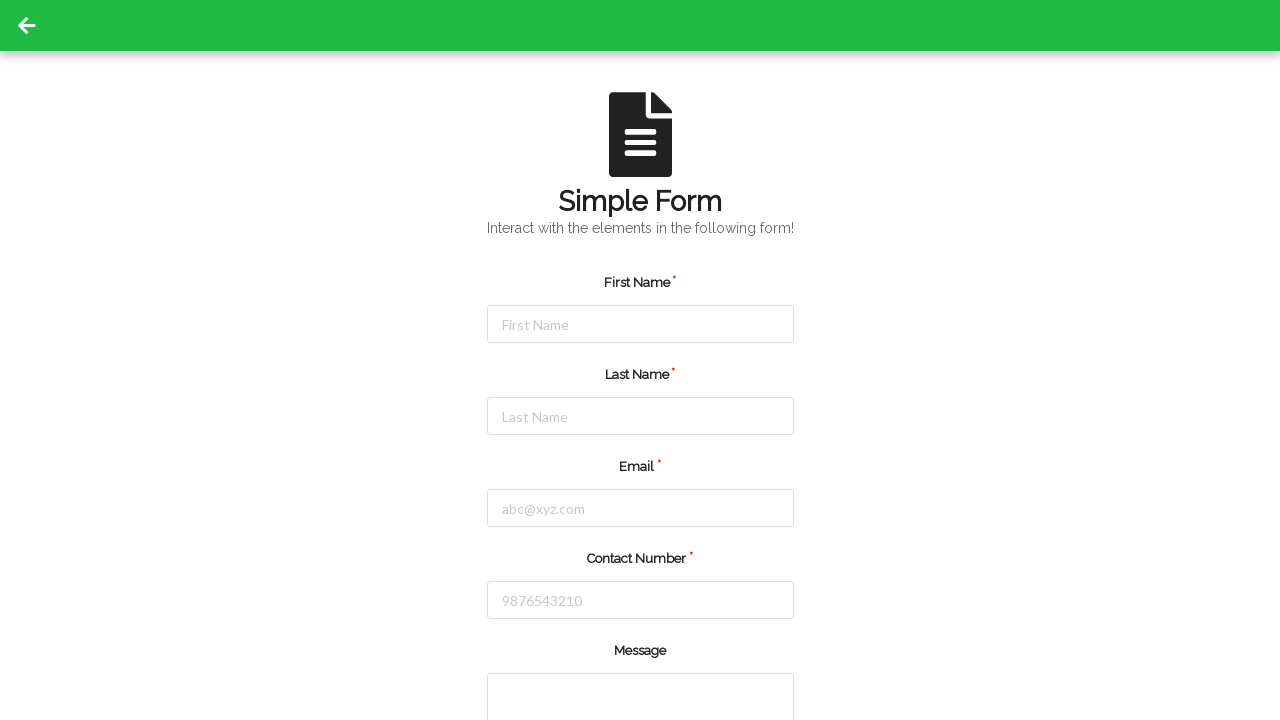

Set up dialog handler to accept alerts
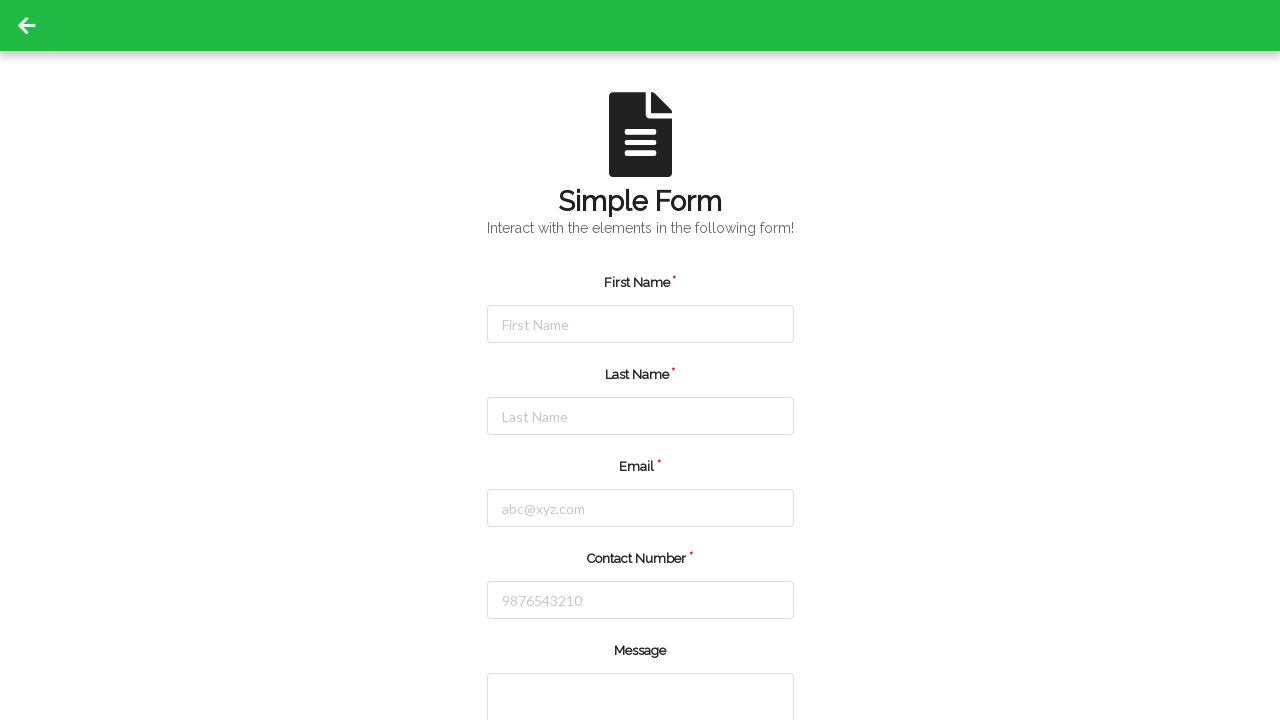

Waited 1 second for alert to appear and be processed
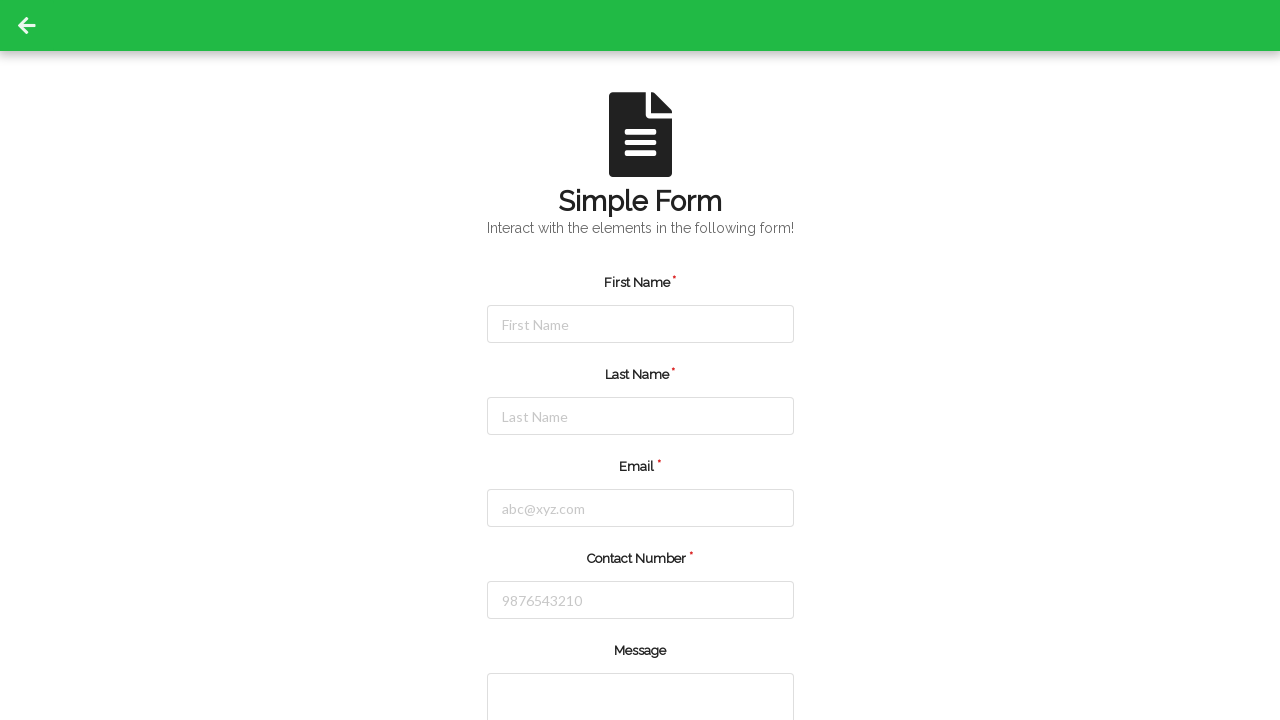

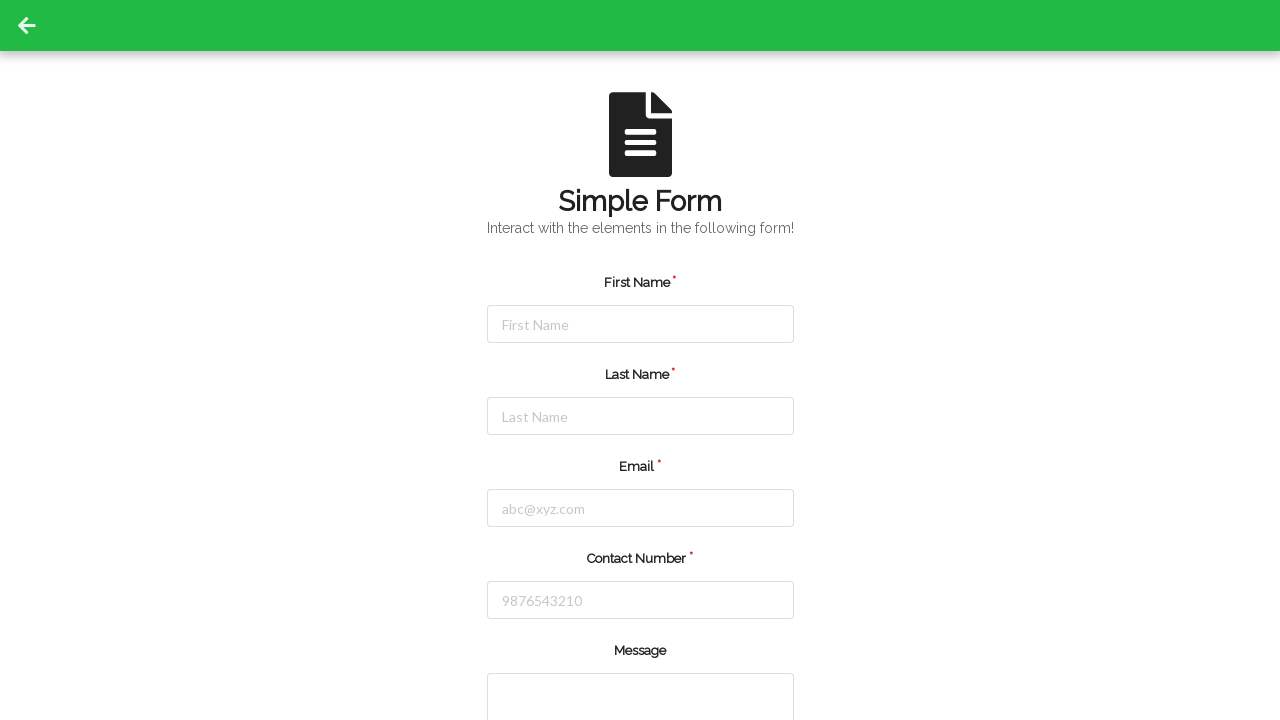